Tests adding an element by clicking the Add Element button and verifying both Add and Delete buttons appear

Starting URL: https://the-internet.herokuapp.com/add_remove_elements/

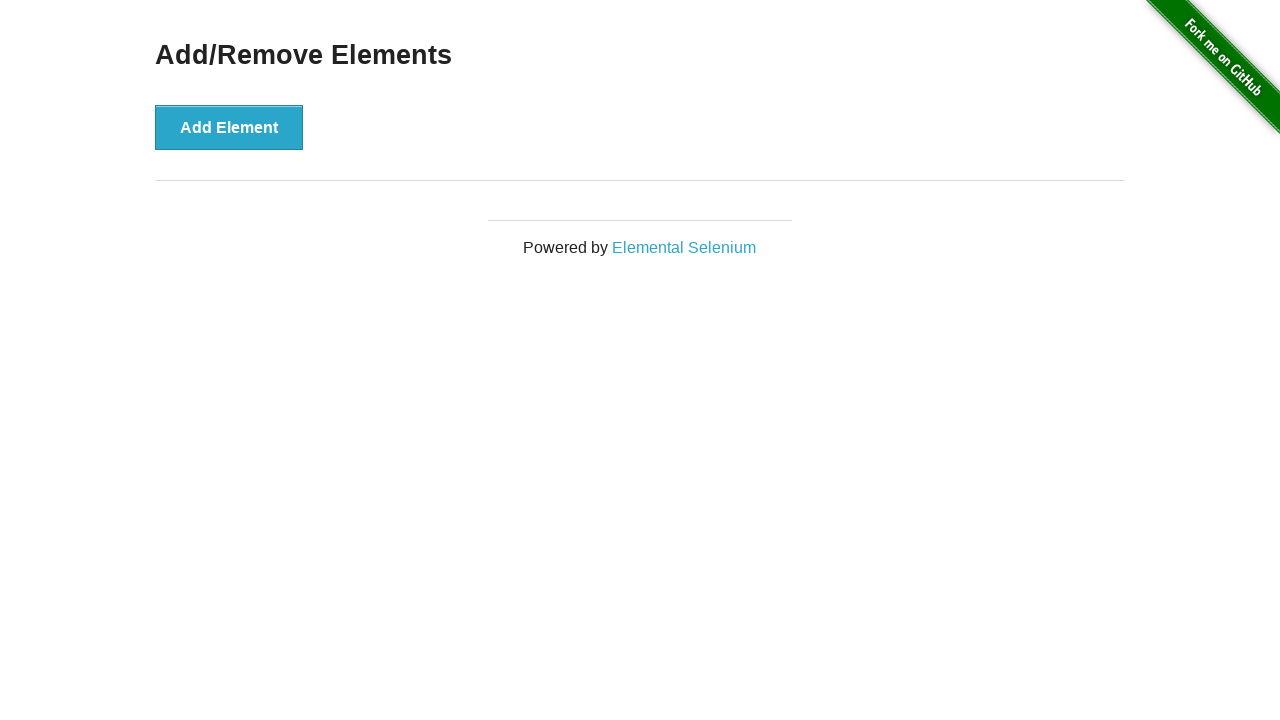

Clicked Add Element button at (229, 127) on button:has-text('Add Element')
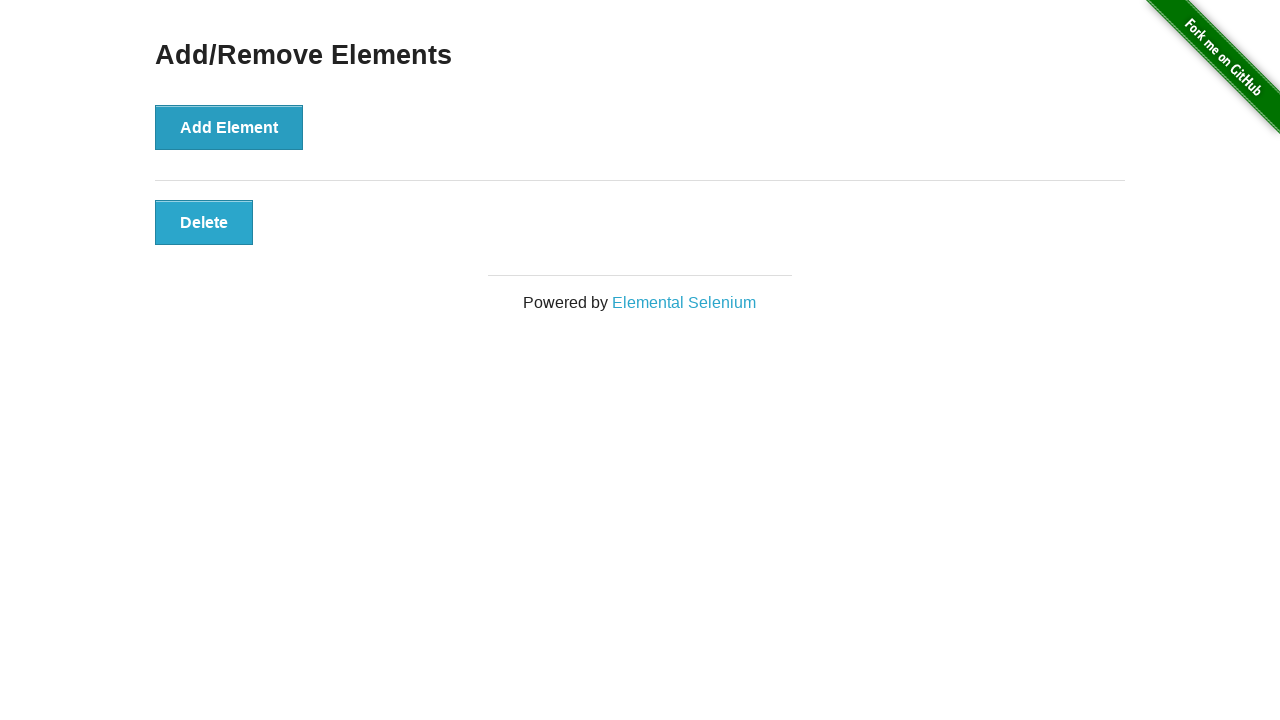

Delete button appeared on page
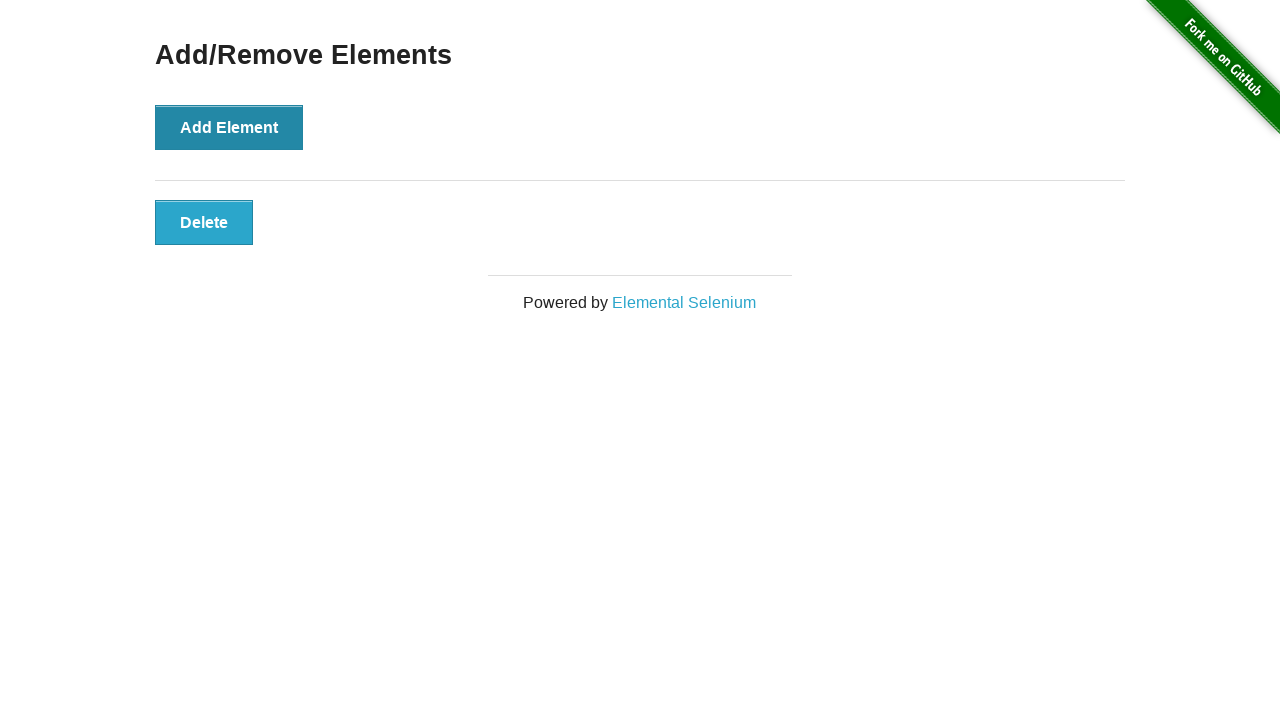

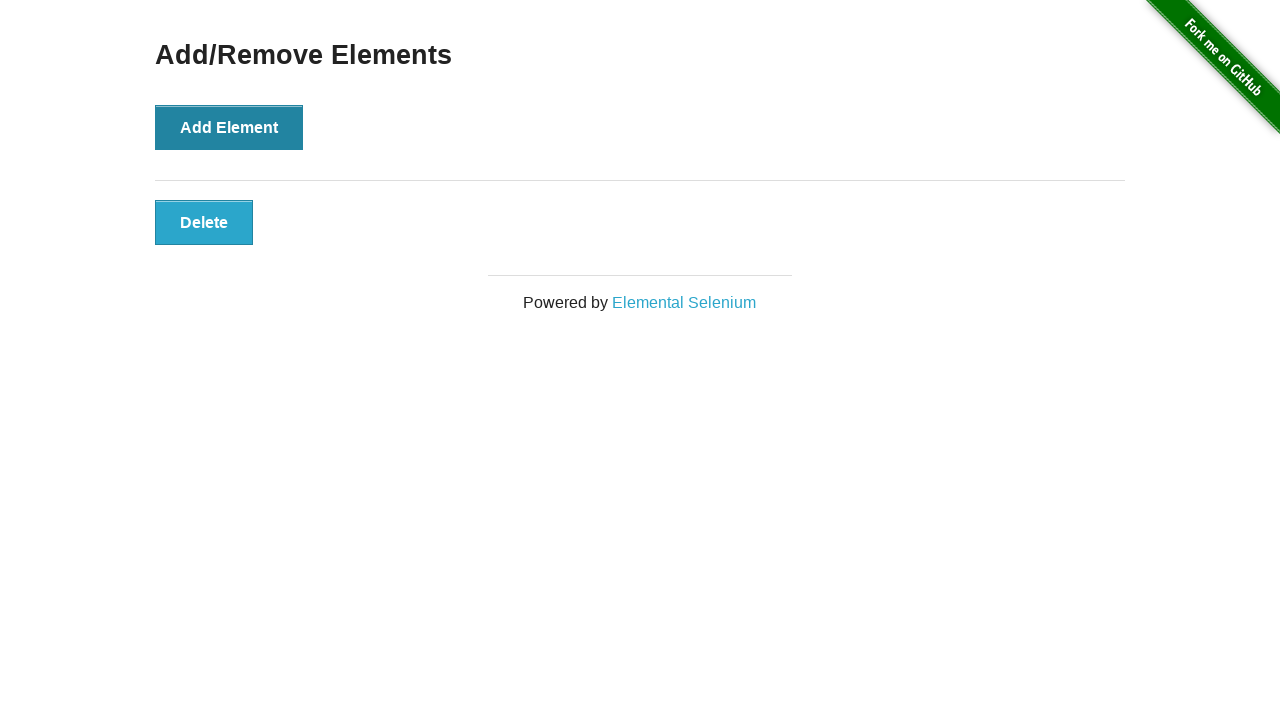